Tests iframe interaction by switching to an iframe containing a TinyMCE editor, clearing existing text, typing new text, then switching back to verify the page header is displayed correctly.

Starting URL: https://loopcamp.vercel.app/iframe.html

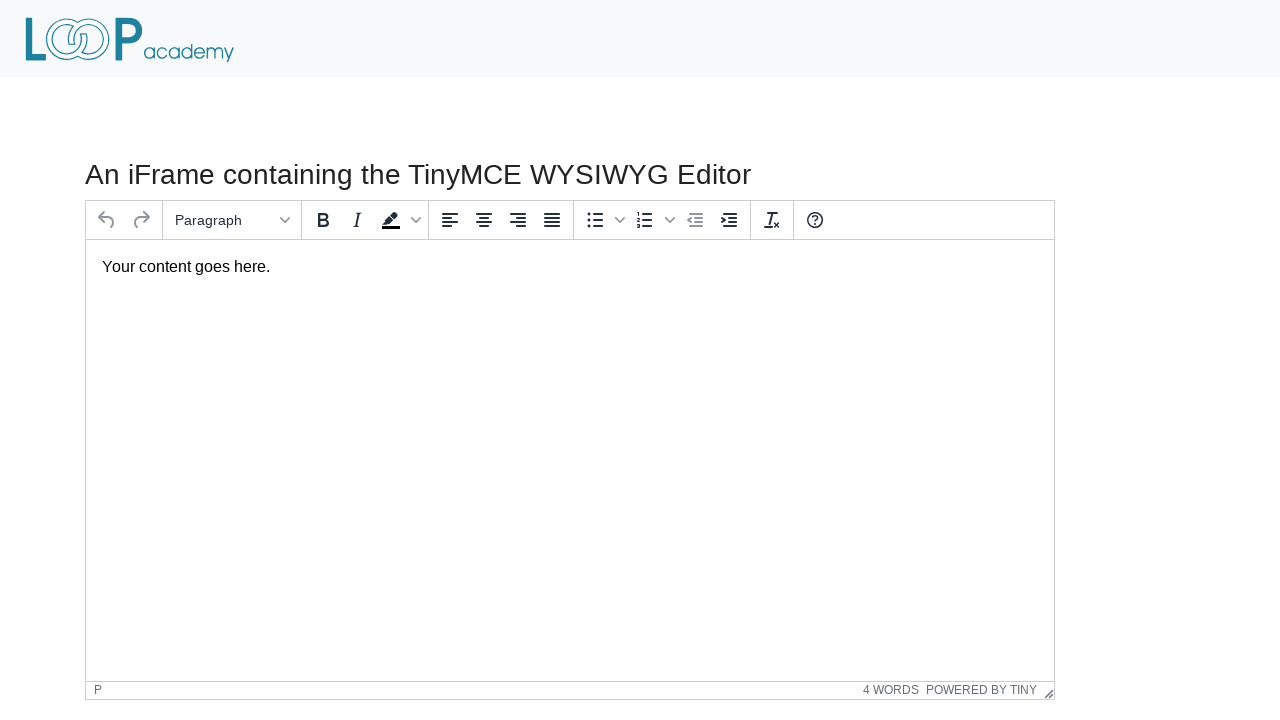

Navigated to iframe test page
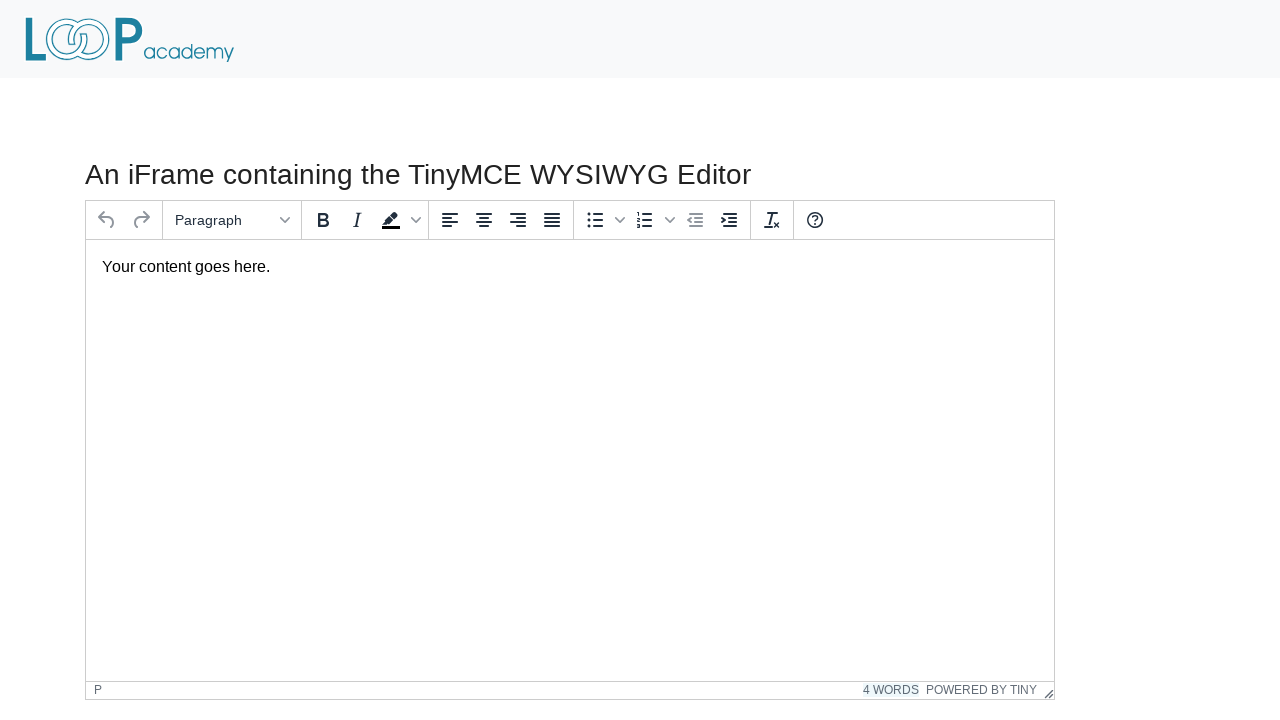

Located the first iframe on the page
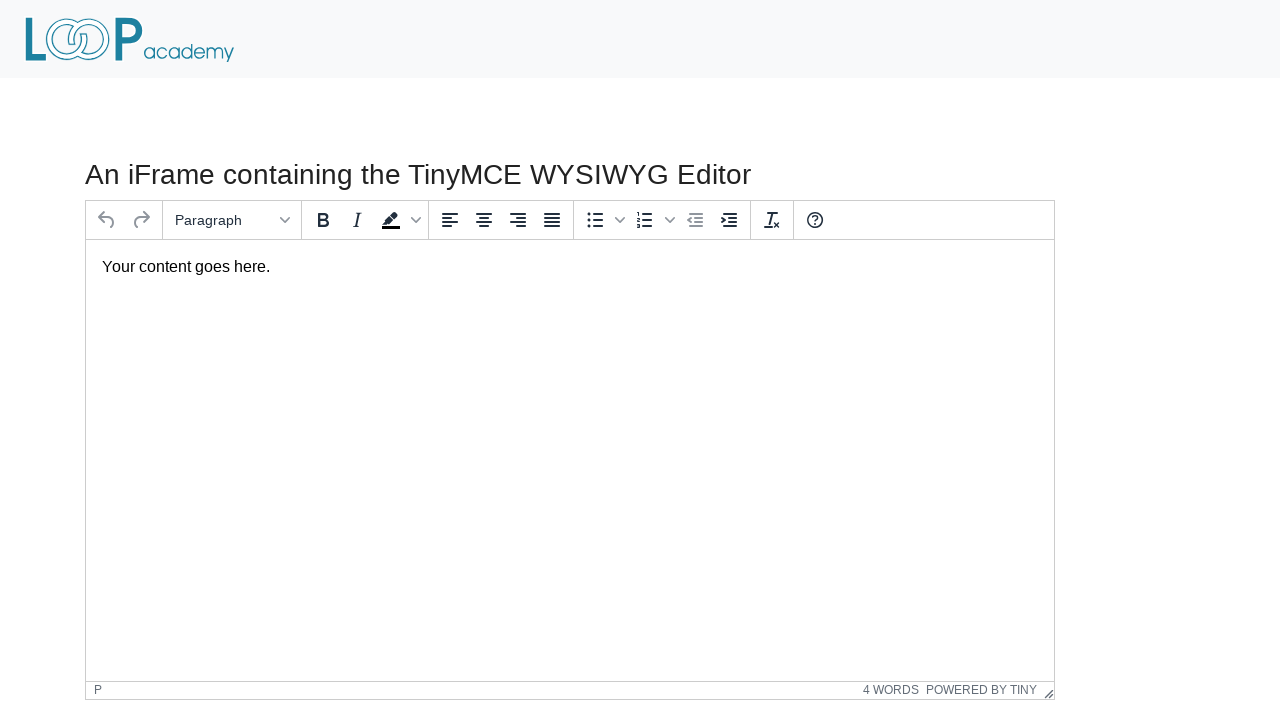

Located the TinyMCE editor text box inside iframe
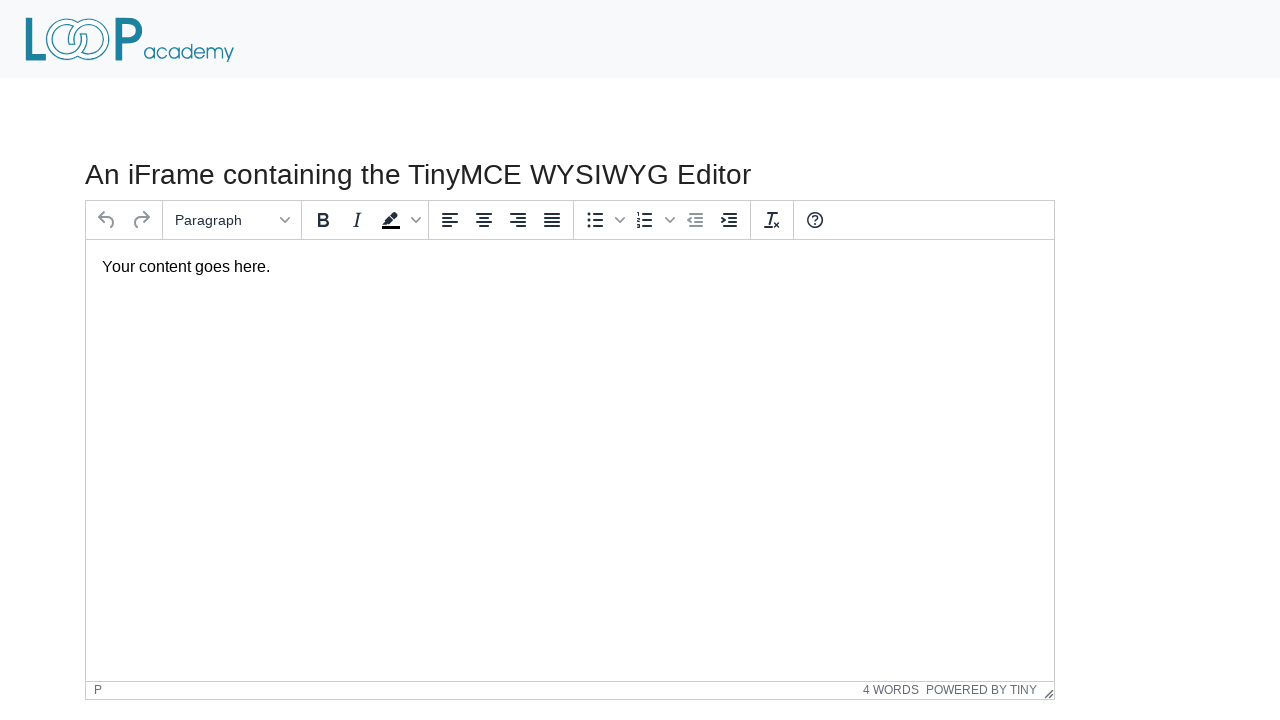

Cleared existing text from TinyMCE editor on iframe >> nth=0 >> internal:control=enter-frame >> #tinymce
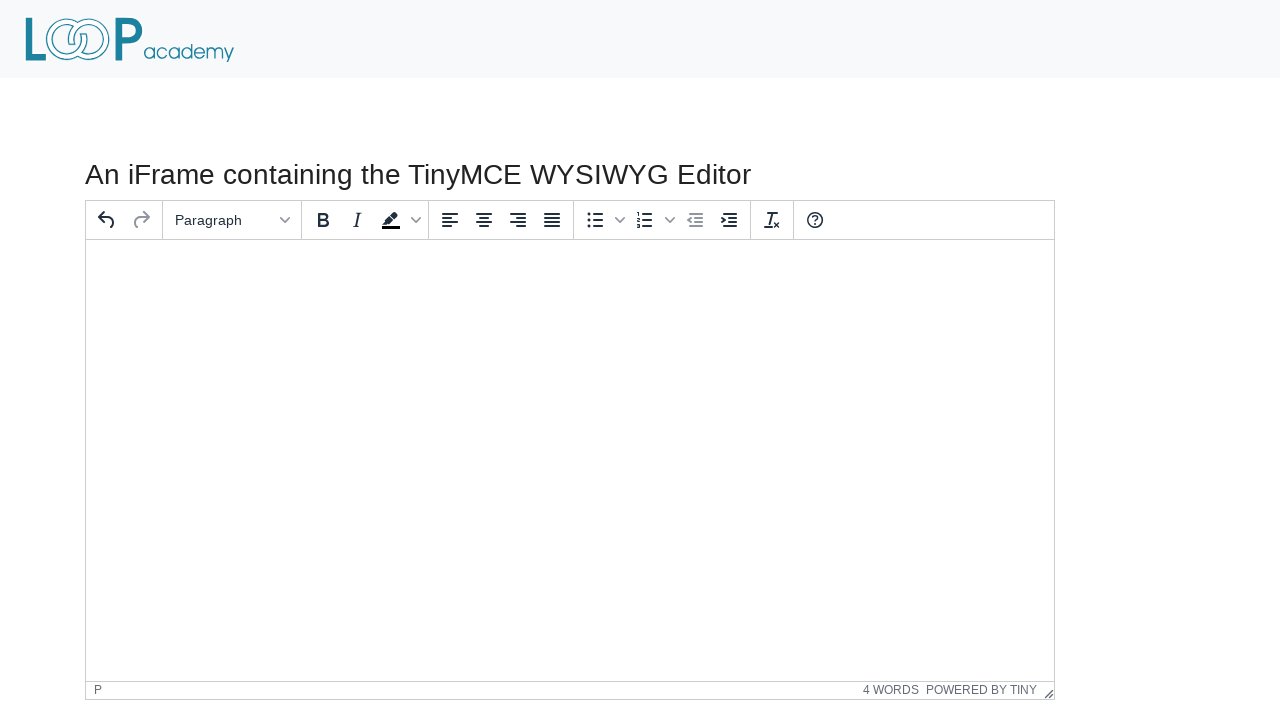

Typed 'Loop Academy' into TinyMCE editor on iframe >> nth=0 >> internal:control=enter-frame >> #tinymce
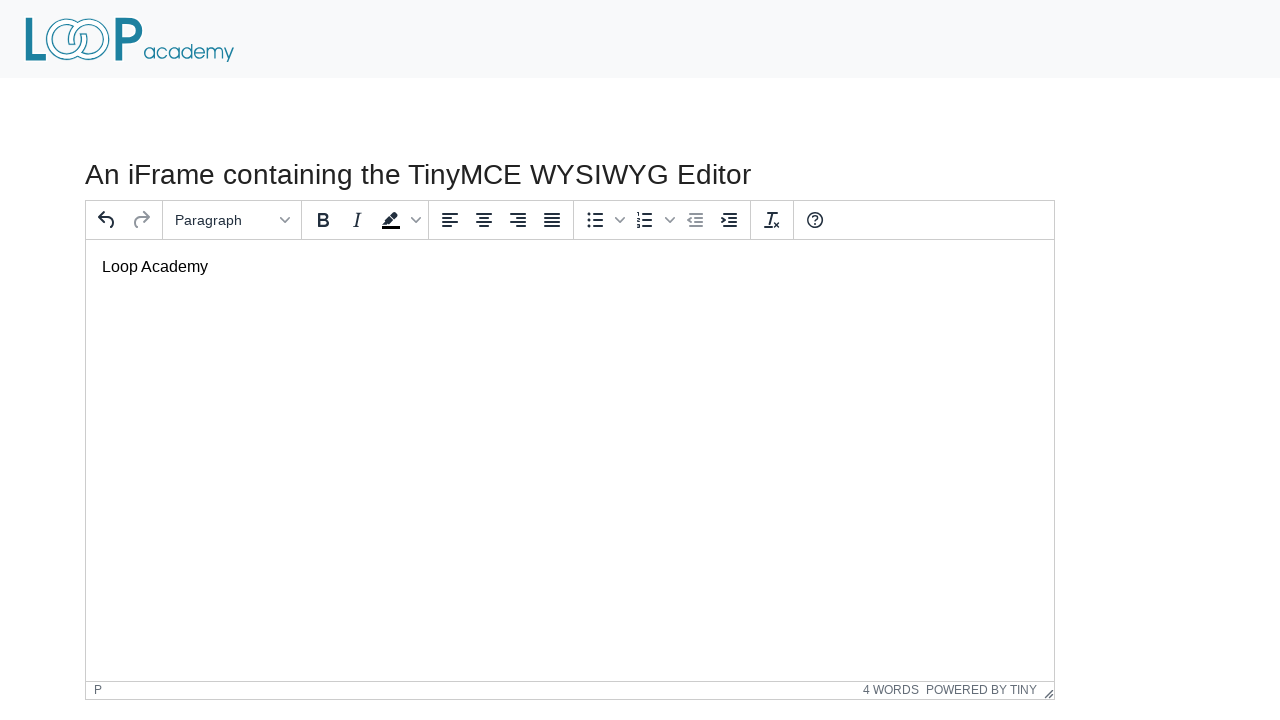

Located the page heading in main content
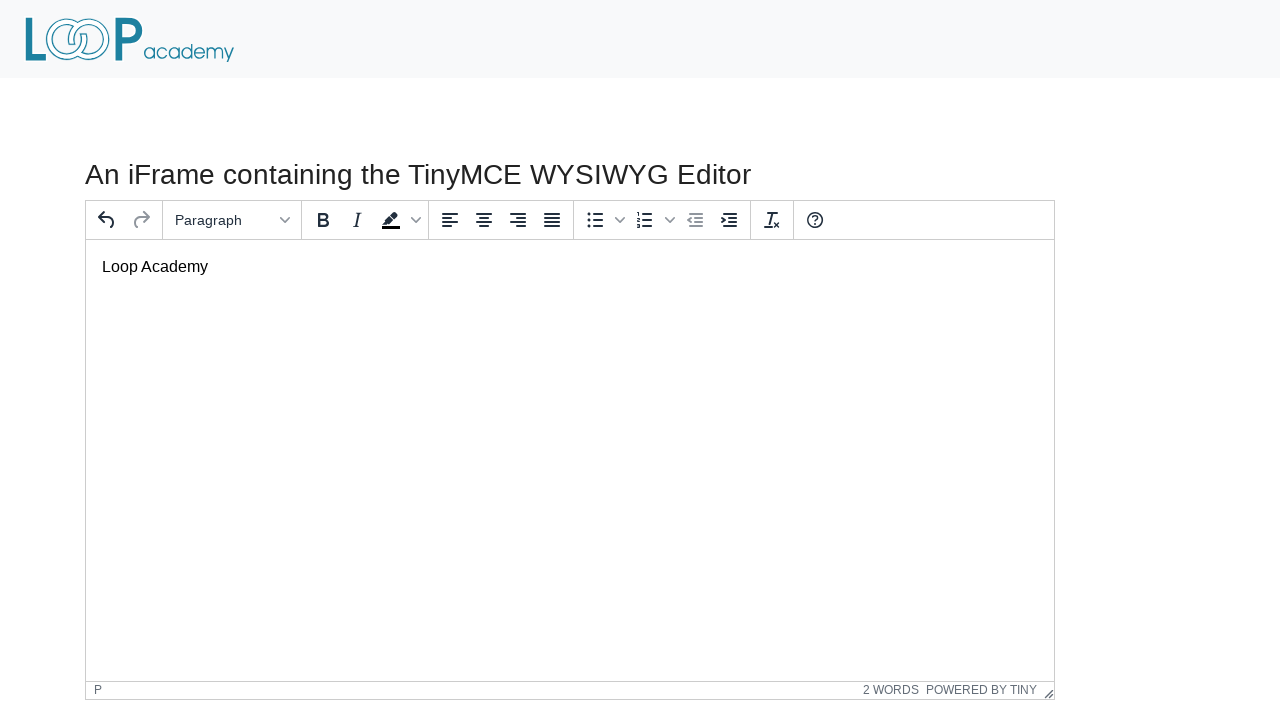

Verified page heading is visible
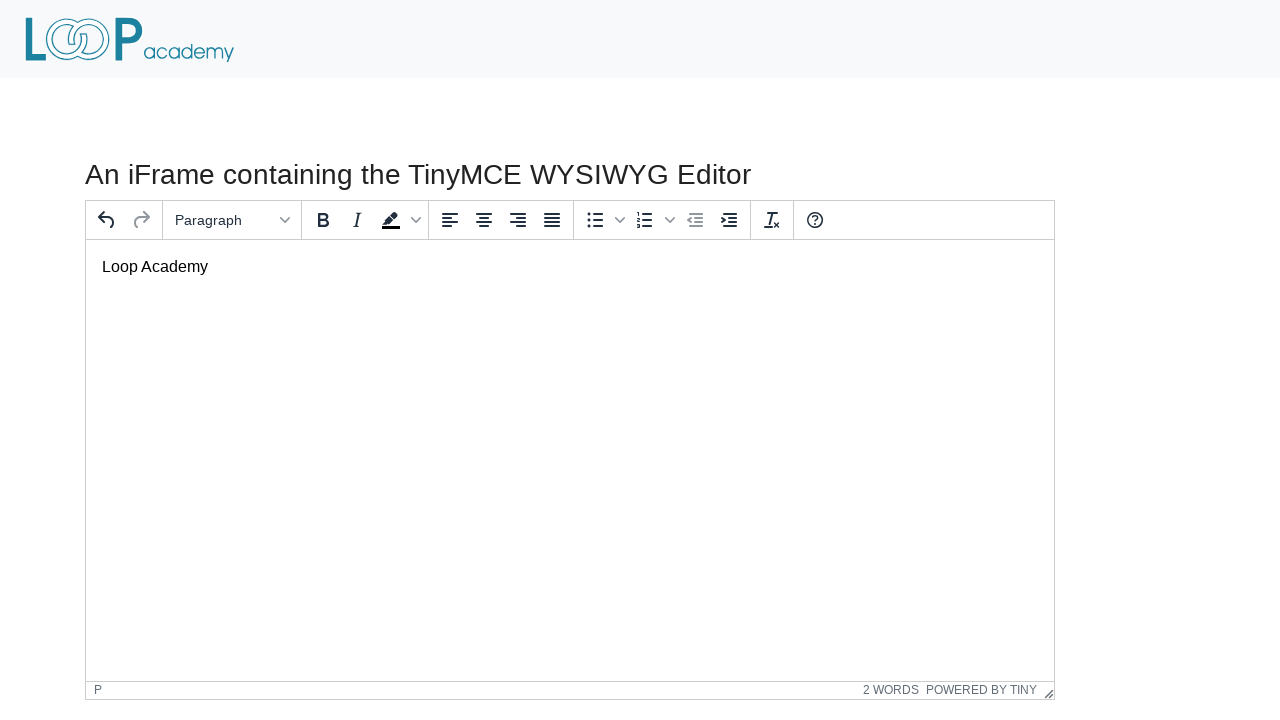

Asserted heading text matches expected value: 'An iFrame containing the TinyMCE WYSIWYG Editor'
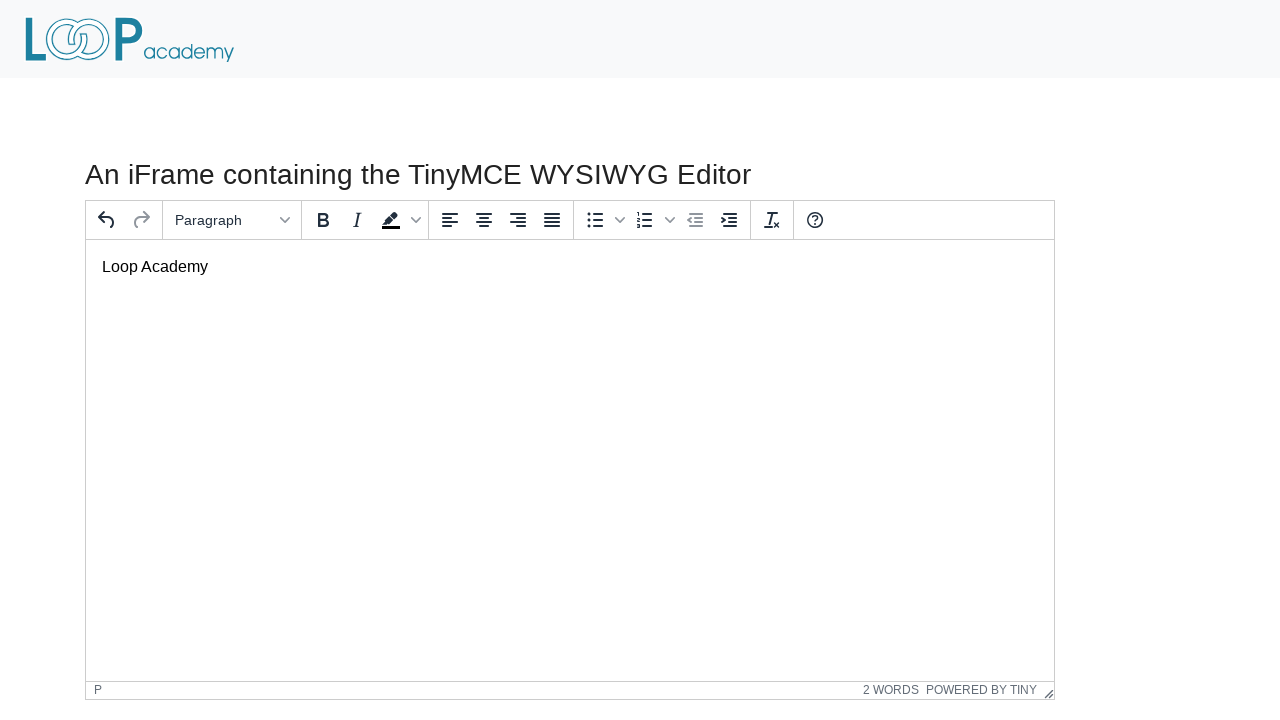

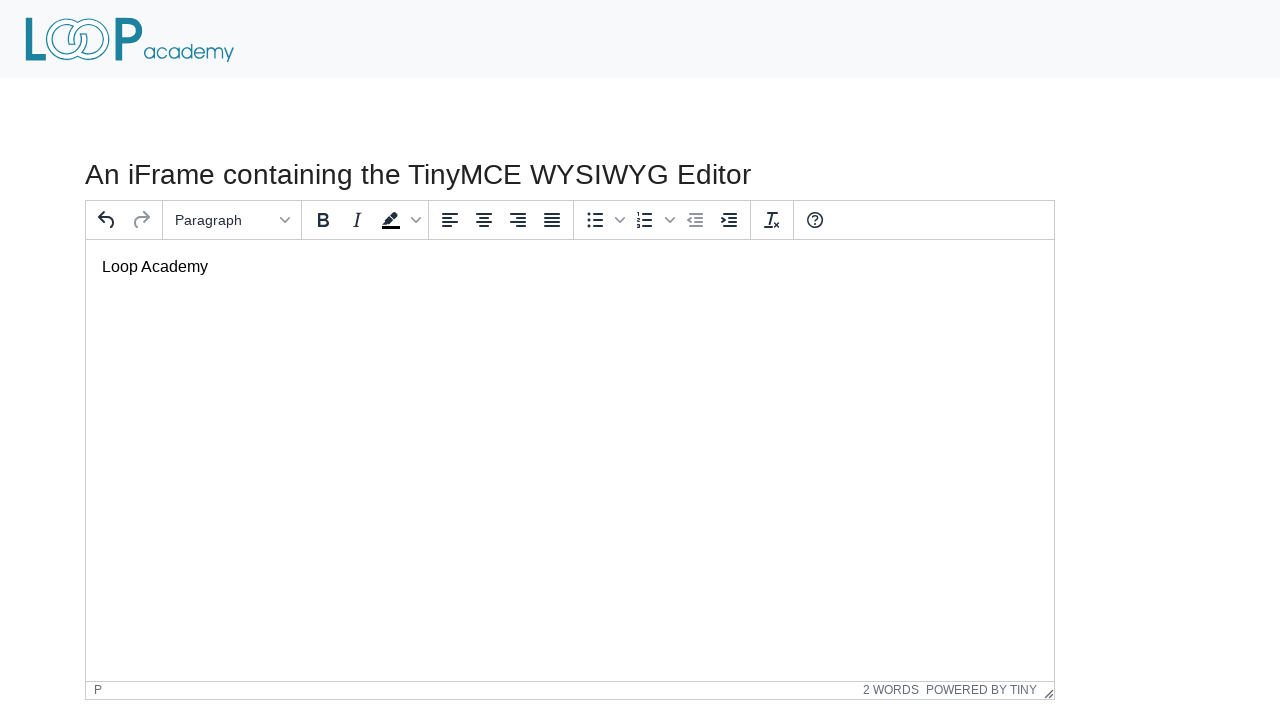